Tests handling of a prompt alert dialog by clicking a button that triggers the alert, then accepting it and capturing the dialog message.

Starting URL: https://www.tutorialspoint.com/selenium/practice/alerts.php

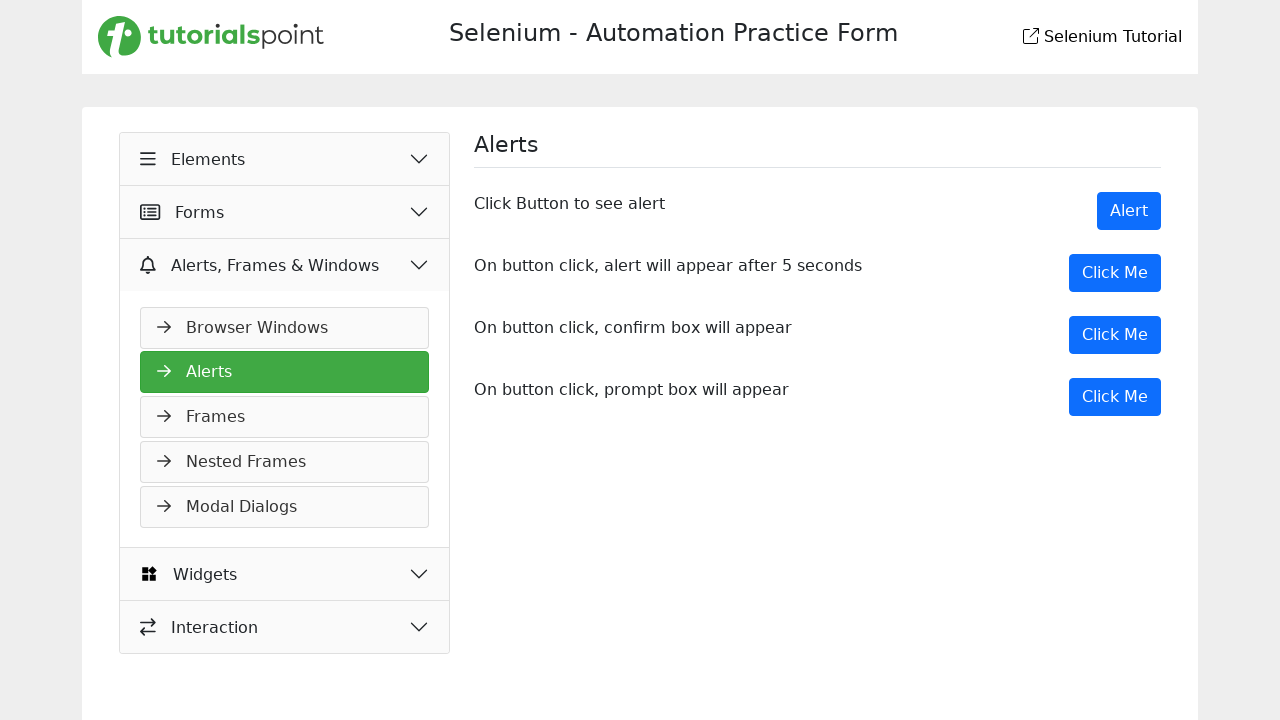

Set up dialog handler to accept prompt alerts
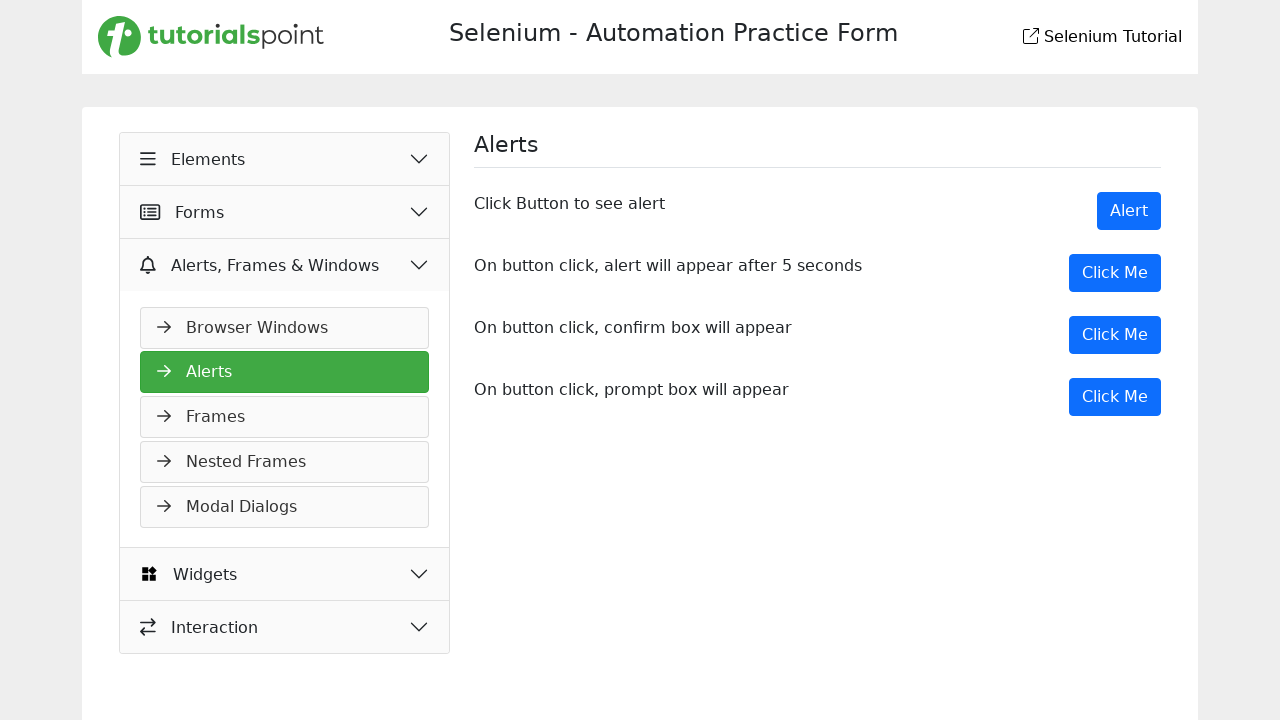

Clicked button to trigger prompt alert at (1115, 397) on xpath=//button[@onclick='myPromp()']
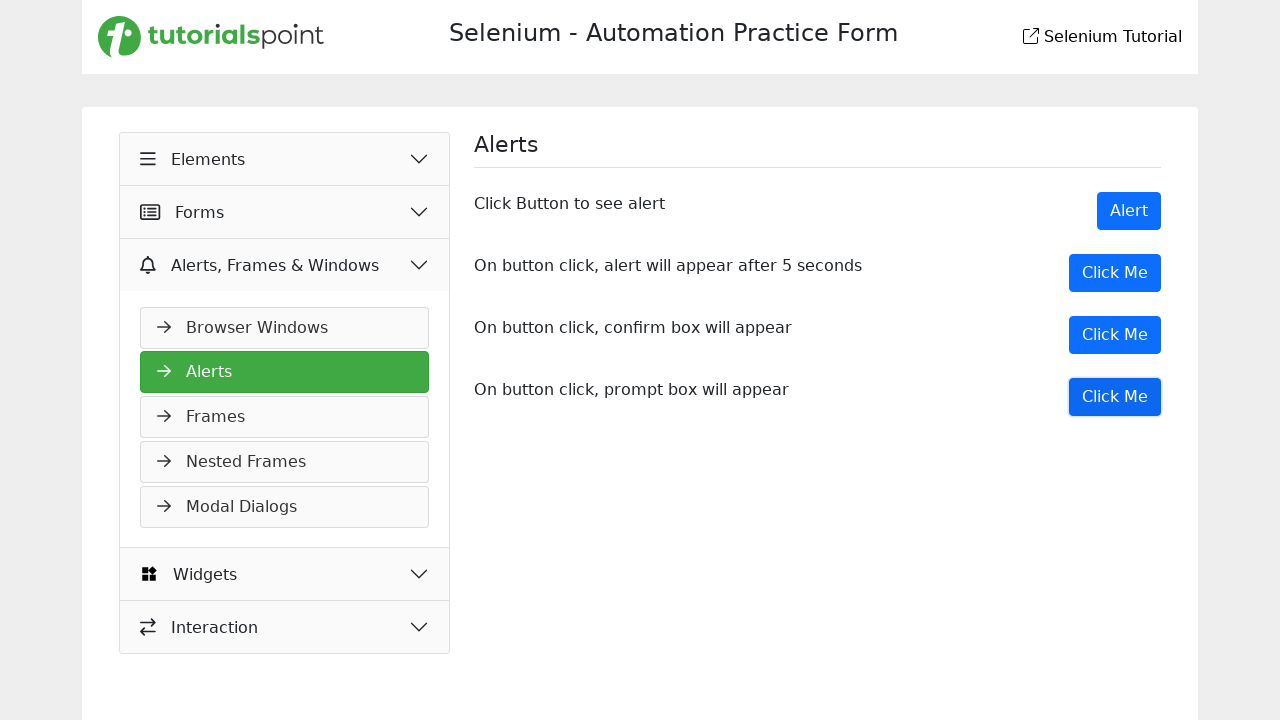

Waited 1000ms for dialog interaction to complete
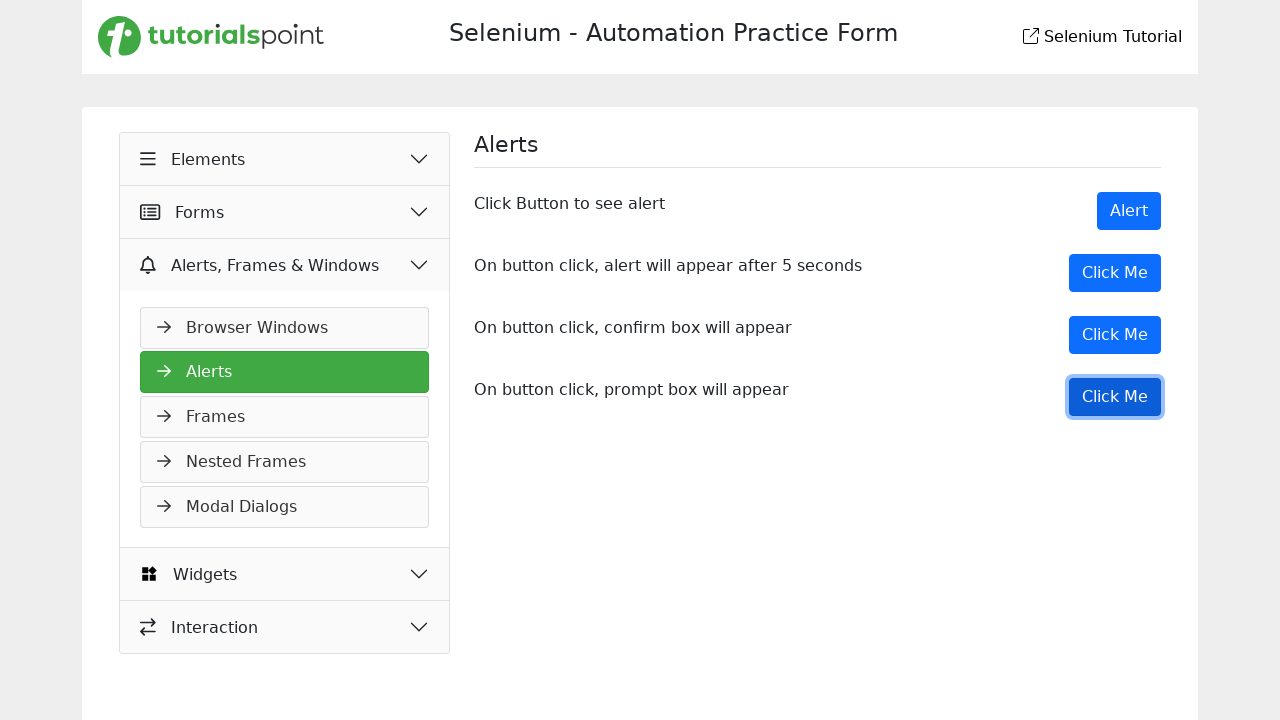

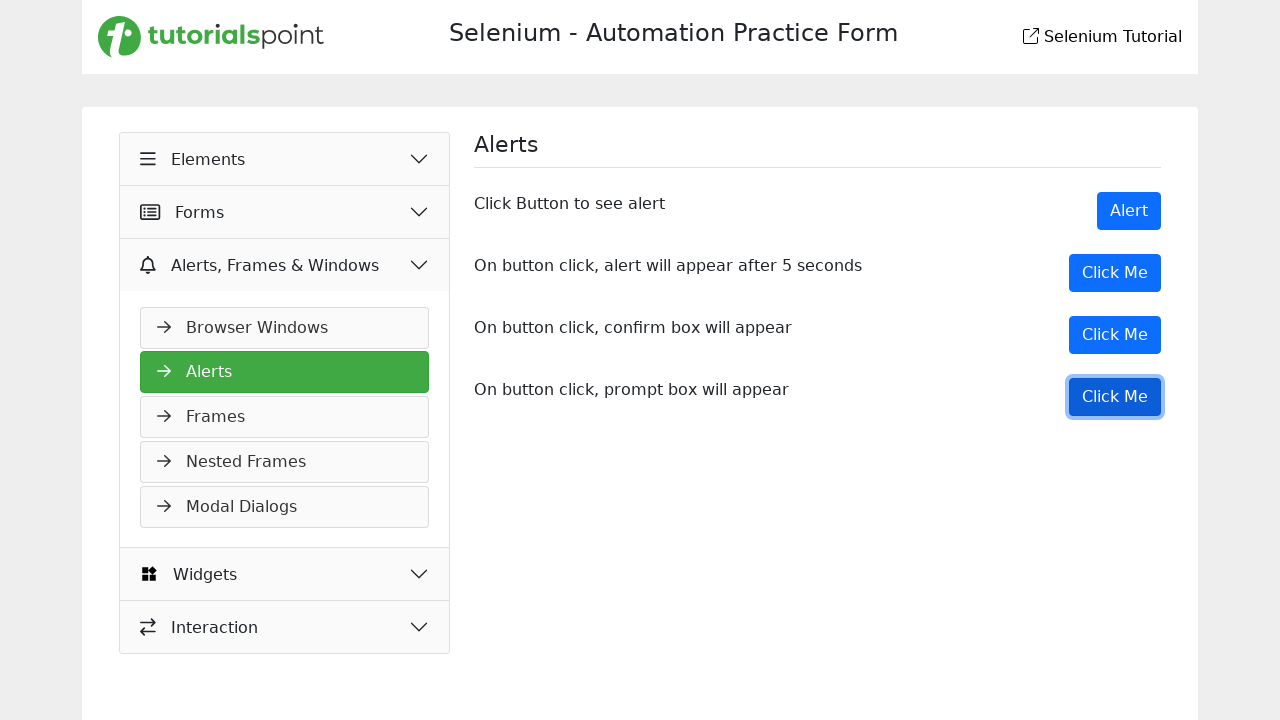